Tests opening a popup window by clicking a link on the page and capturing the parent window handle

Starting URL: http://omayo.blogspot.com/

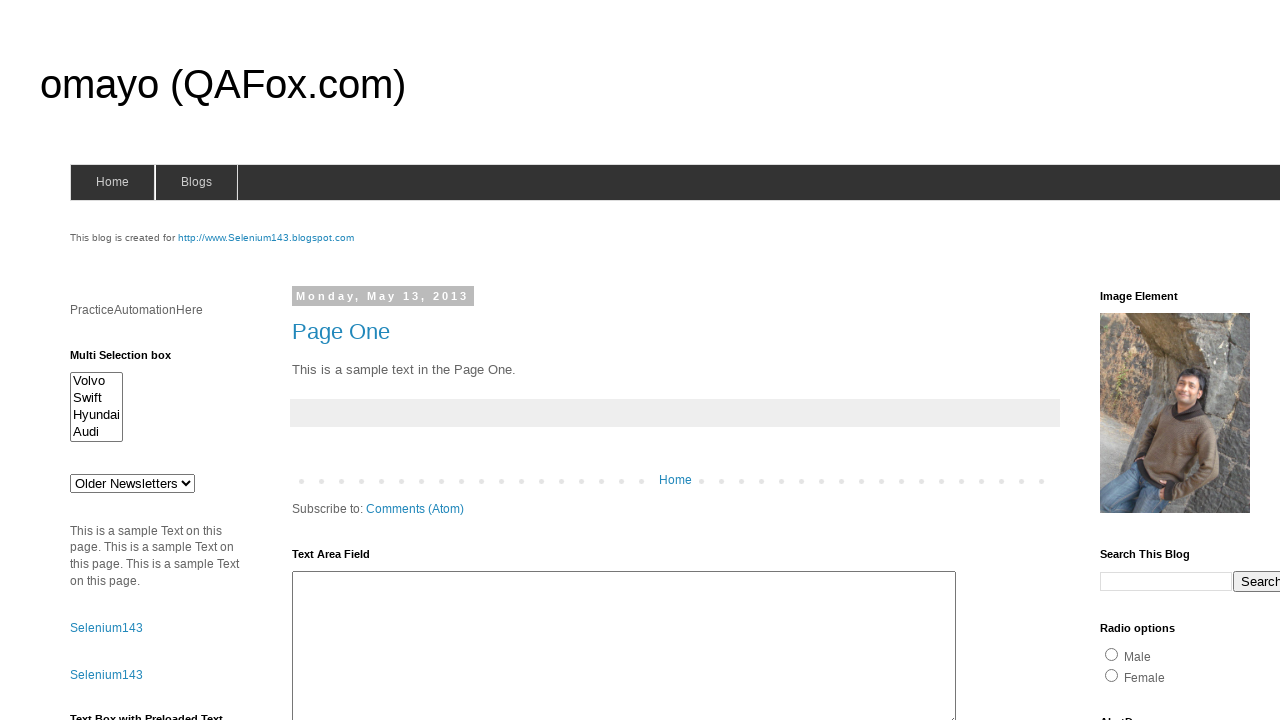

Clicked link to open popup window at (132, 360) on xpath=//a[text()='Open a popup window']
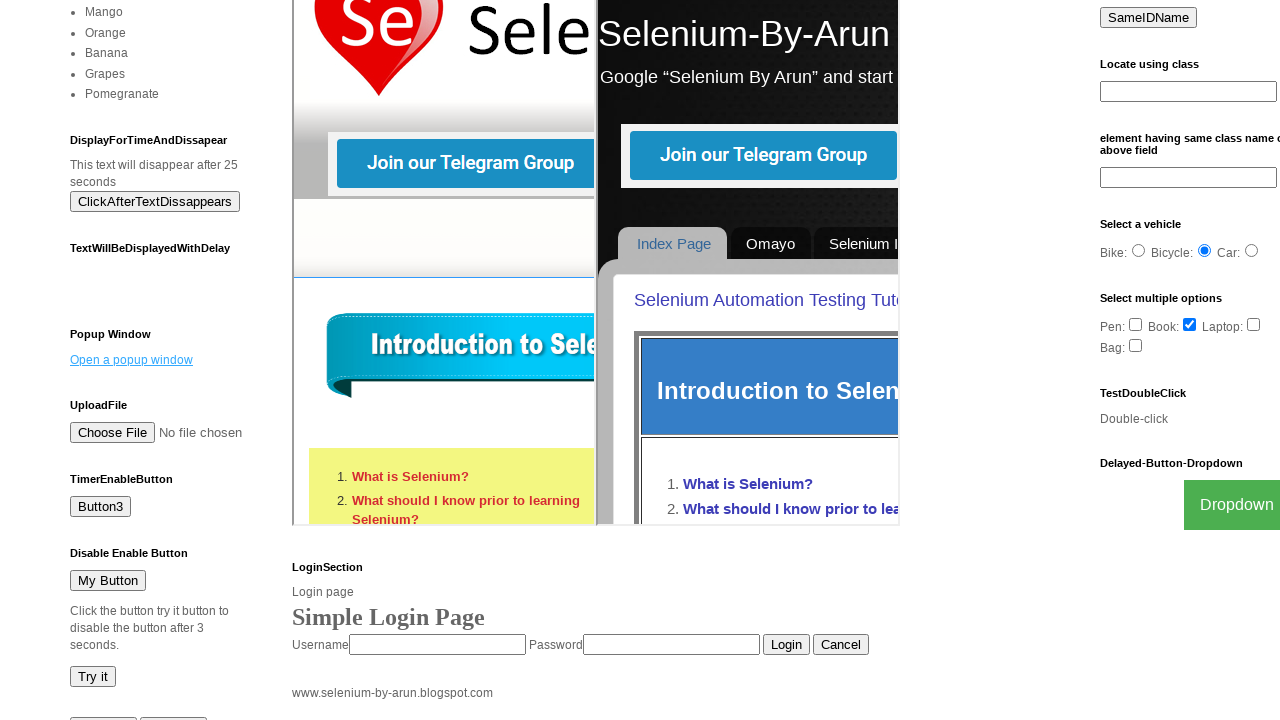

Waited 1000ms for popup to open
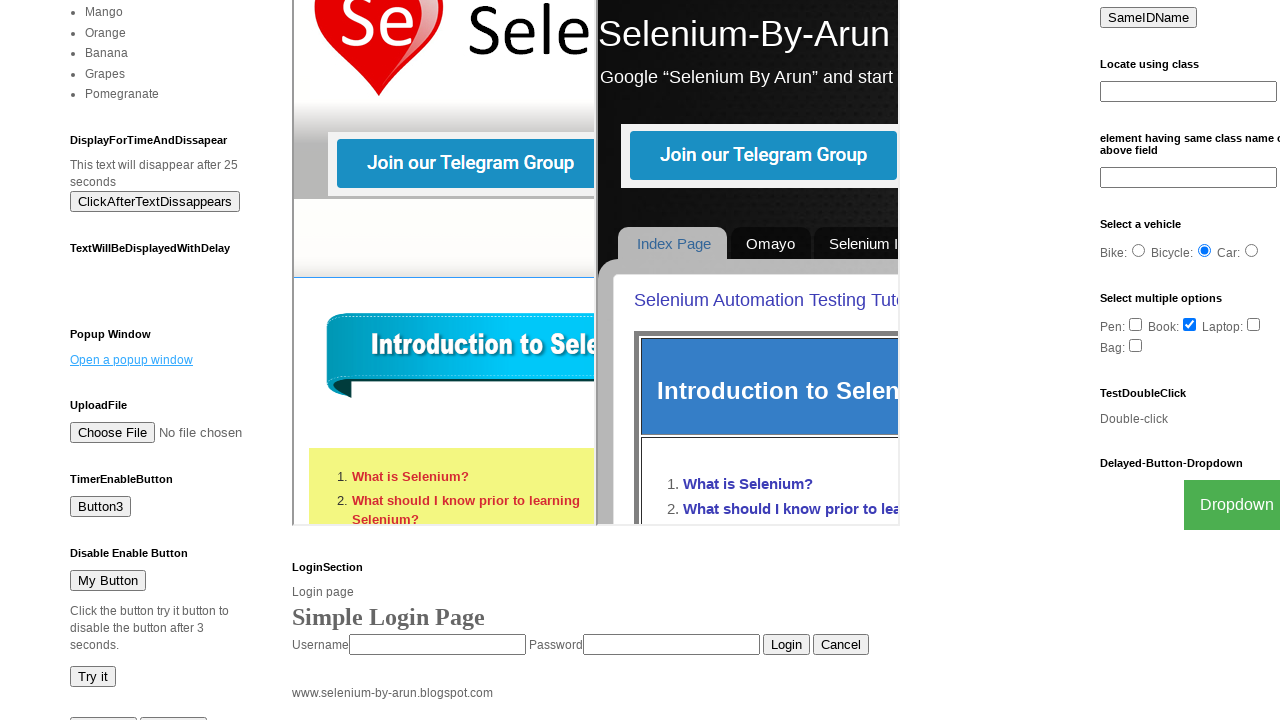

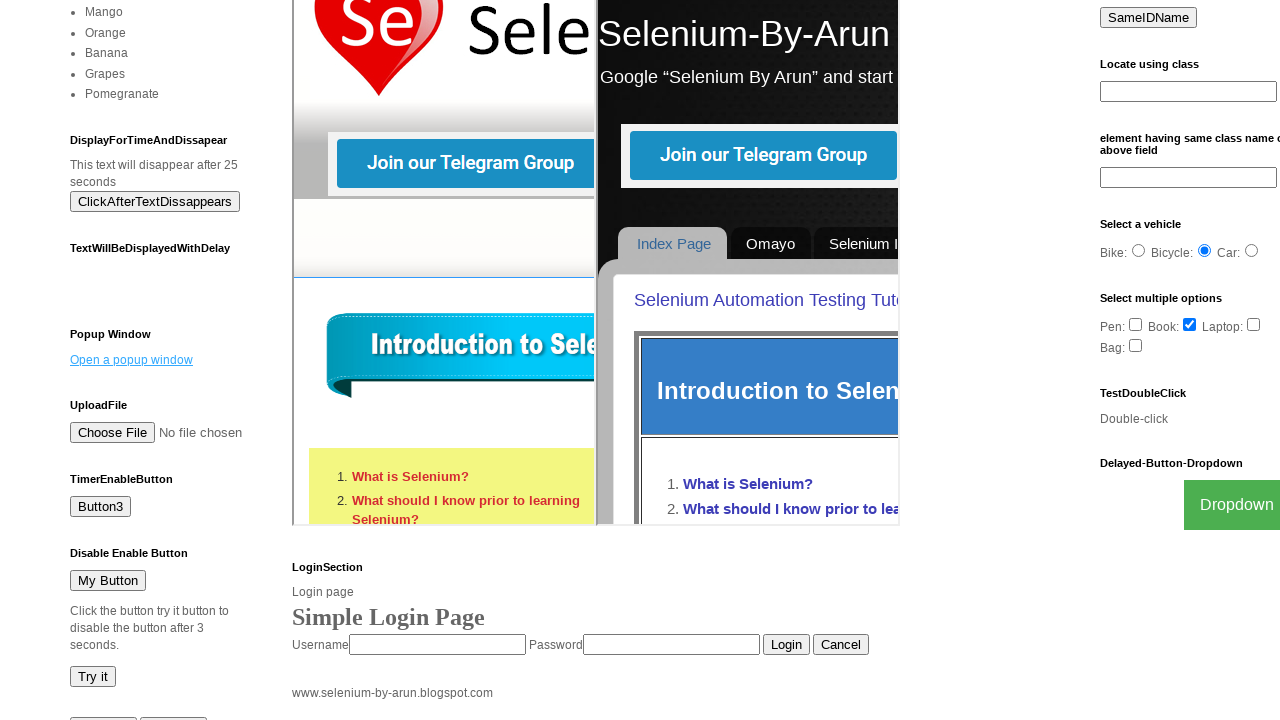